Tests a simple form by filling in first name, last name, city, and country fields, then clicking the submit button.

Starting URL: http://suninjuly.github.io/simple_form_find_task.html

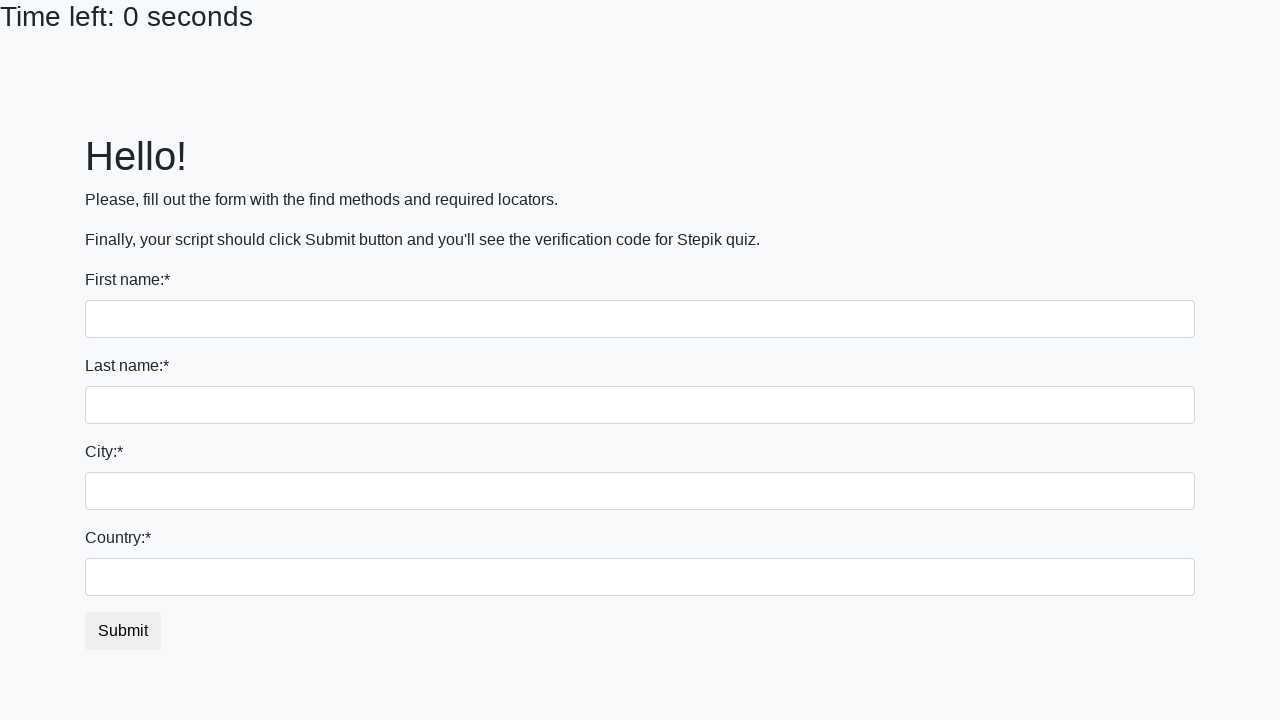

Filled first name field with 'Oleh' on div:nth-child(1) > input
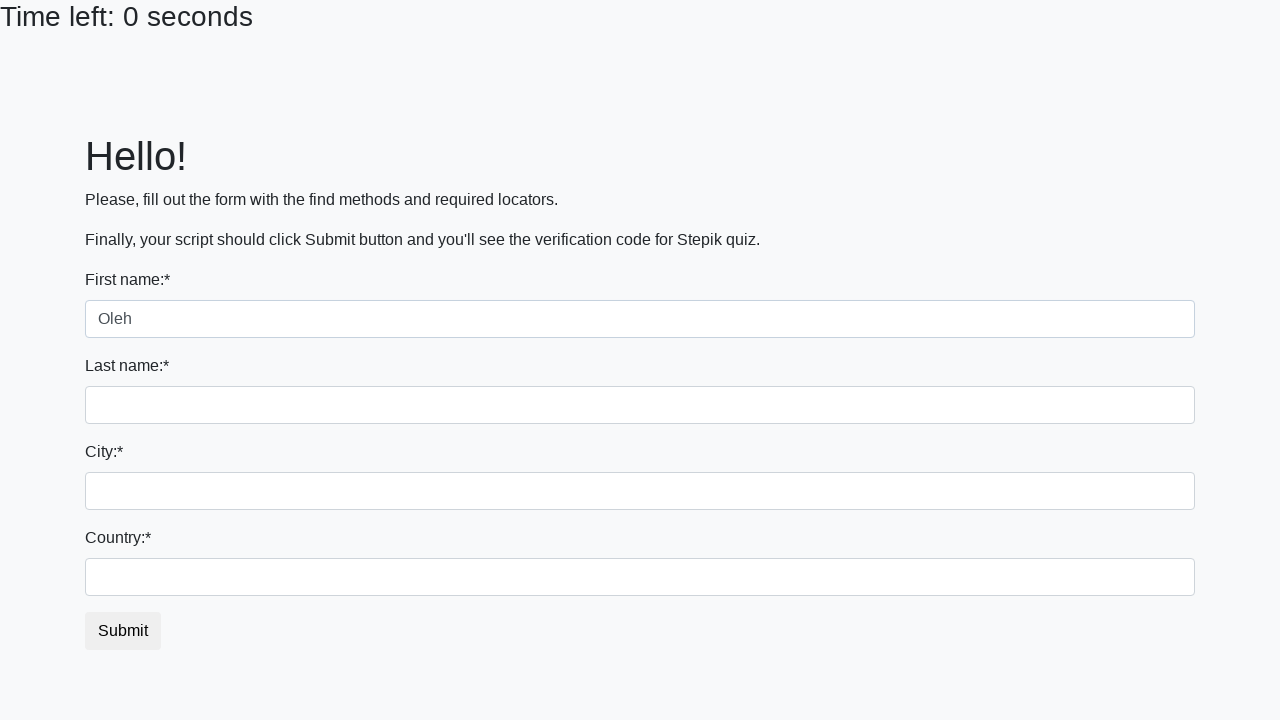

Filled last name field with 'Romanyshyn' on input[name='last_name']
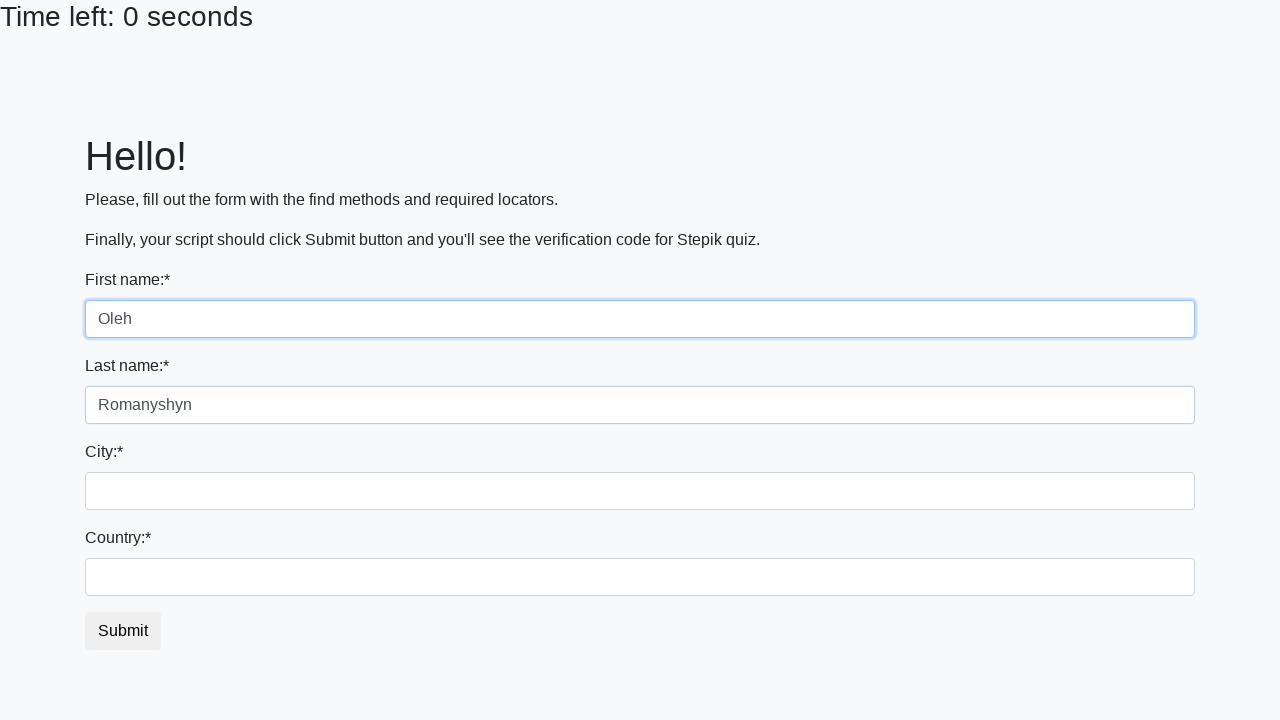

Filled city field with 'Lviv' on input.form-control.city
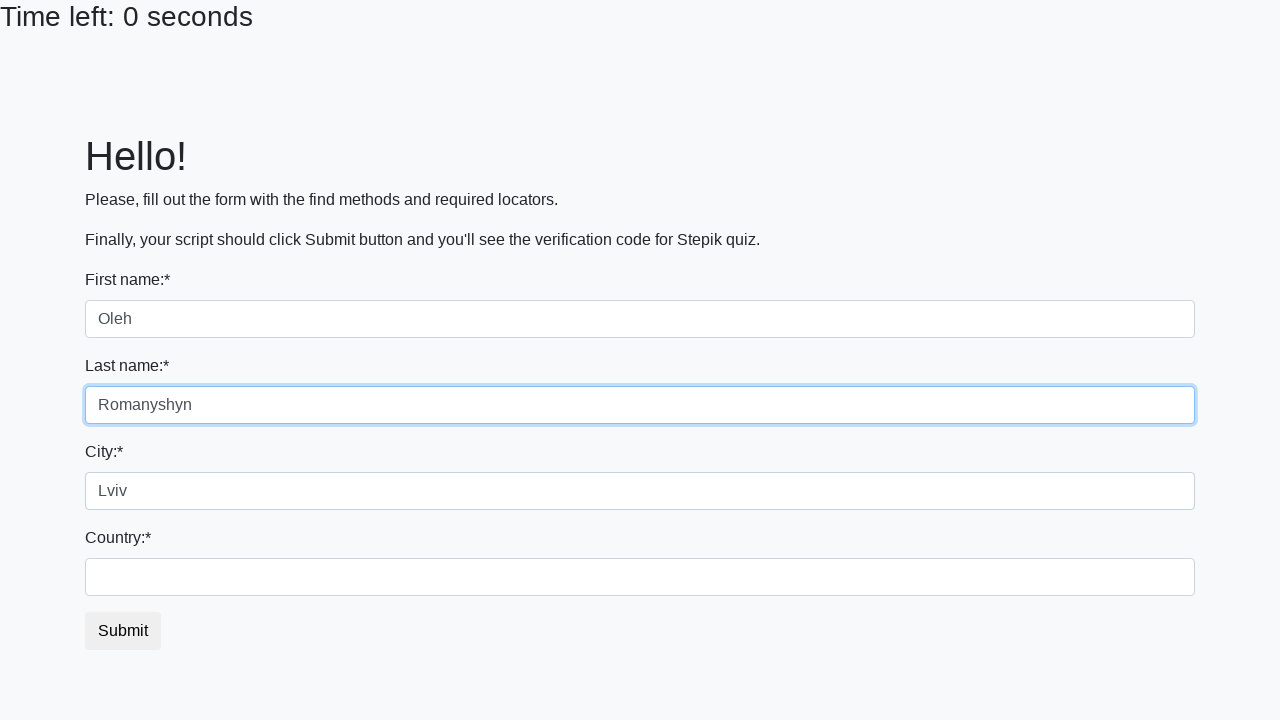

Filled country field with 'Ukraine' on input#country
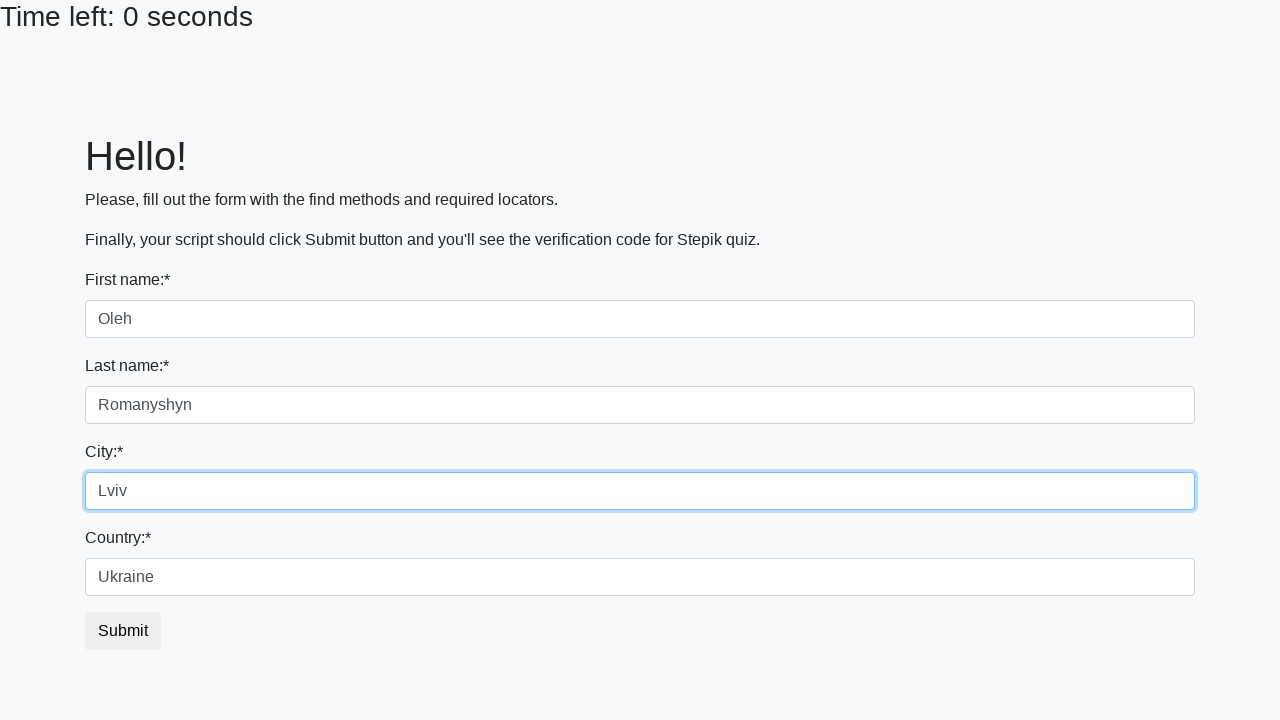

Clicked submit button at (123, 631) on button.btn
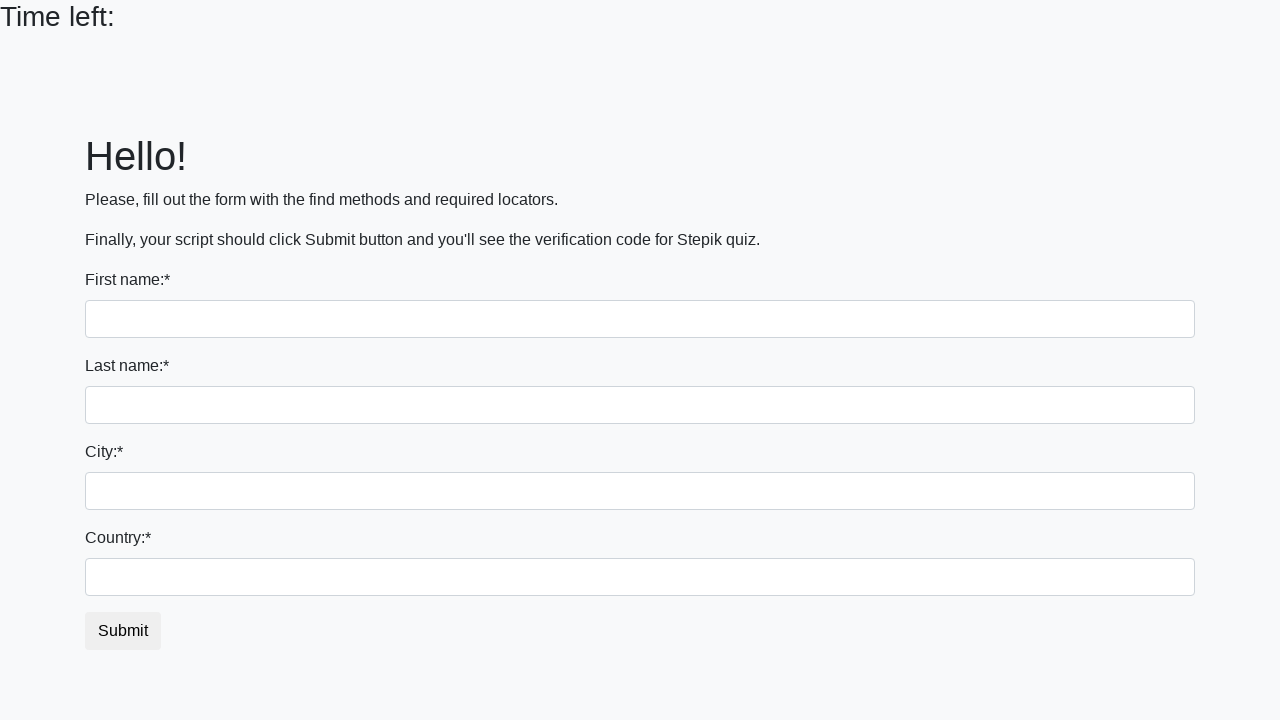

Waited 1000ms for result
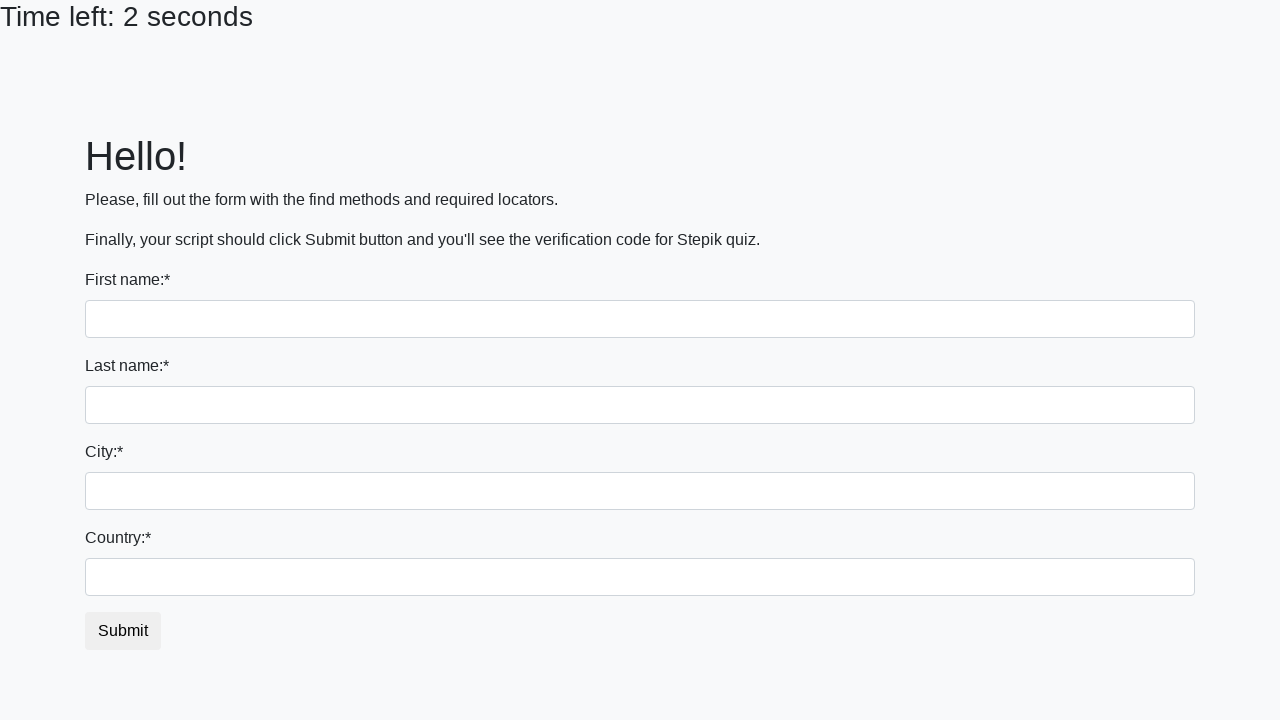

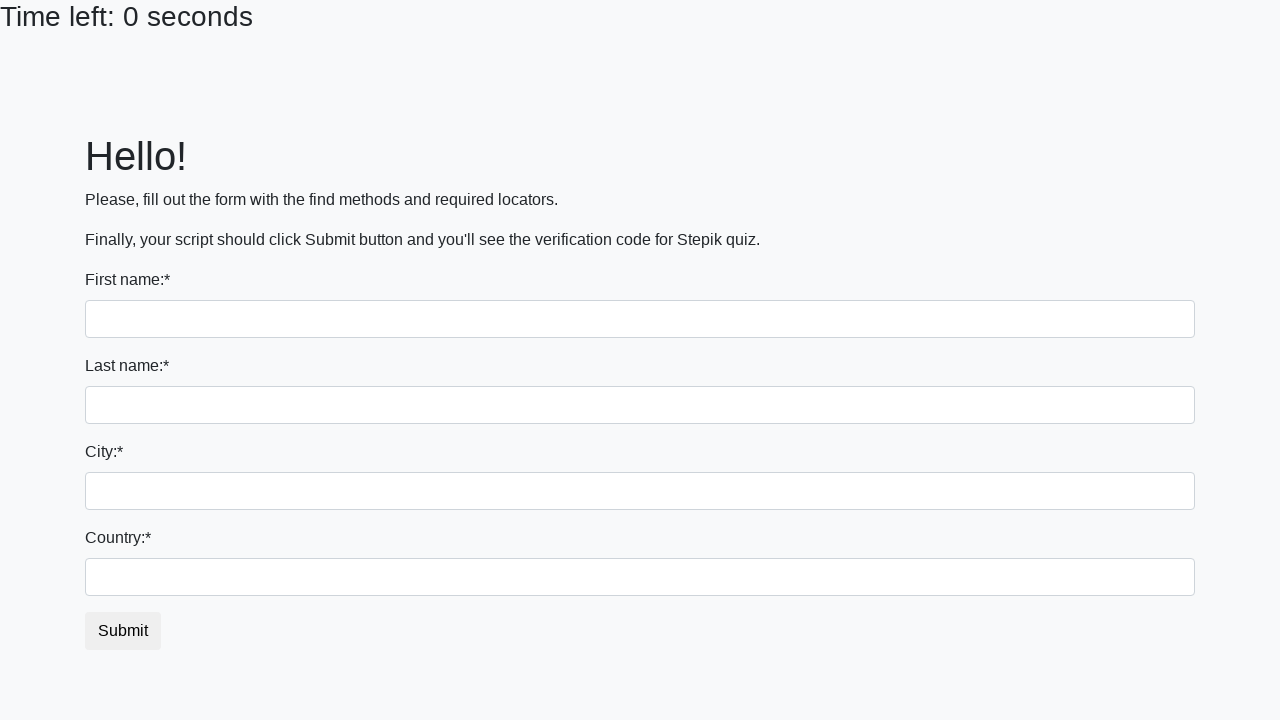